Tests form filling functionality by entering personal information (first name, last name, city, country) into various form fields using different element locators and submitting the form.

Starting URL: http://suninjuly.github.io/simple_form_find_task.html

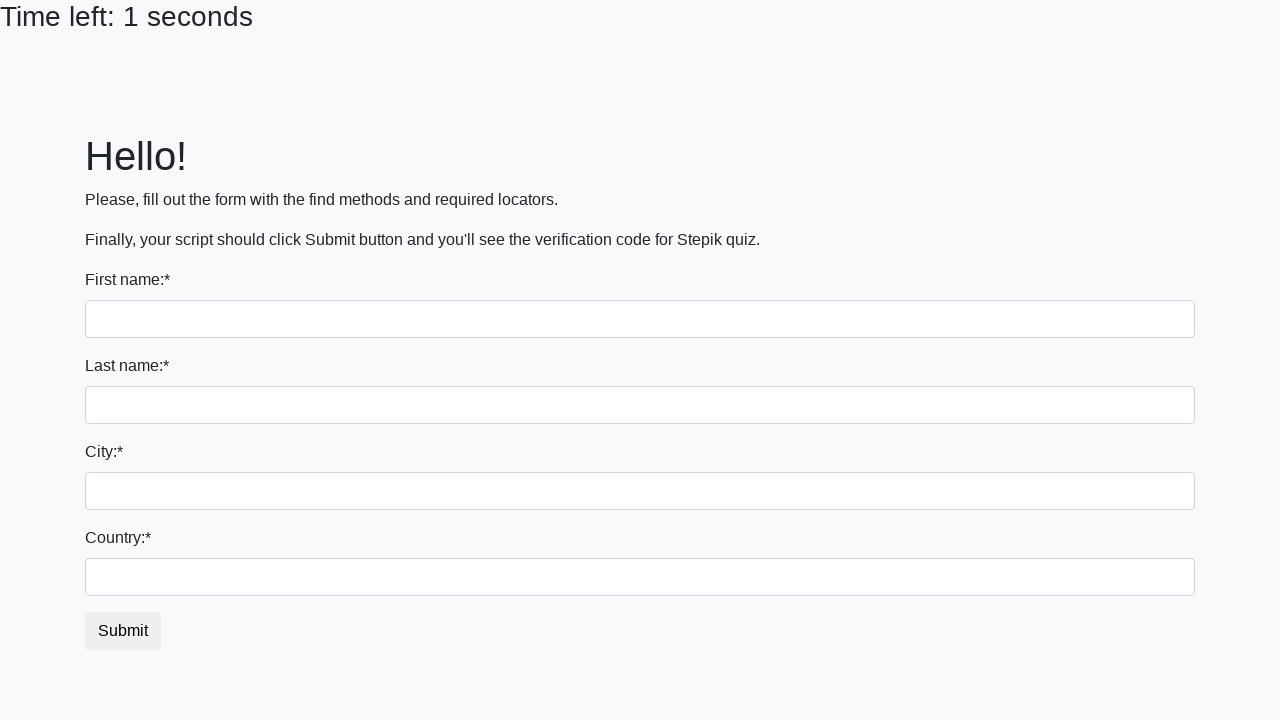

Filled first name field with 'Ivan' on input >> nth=0
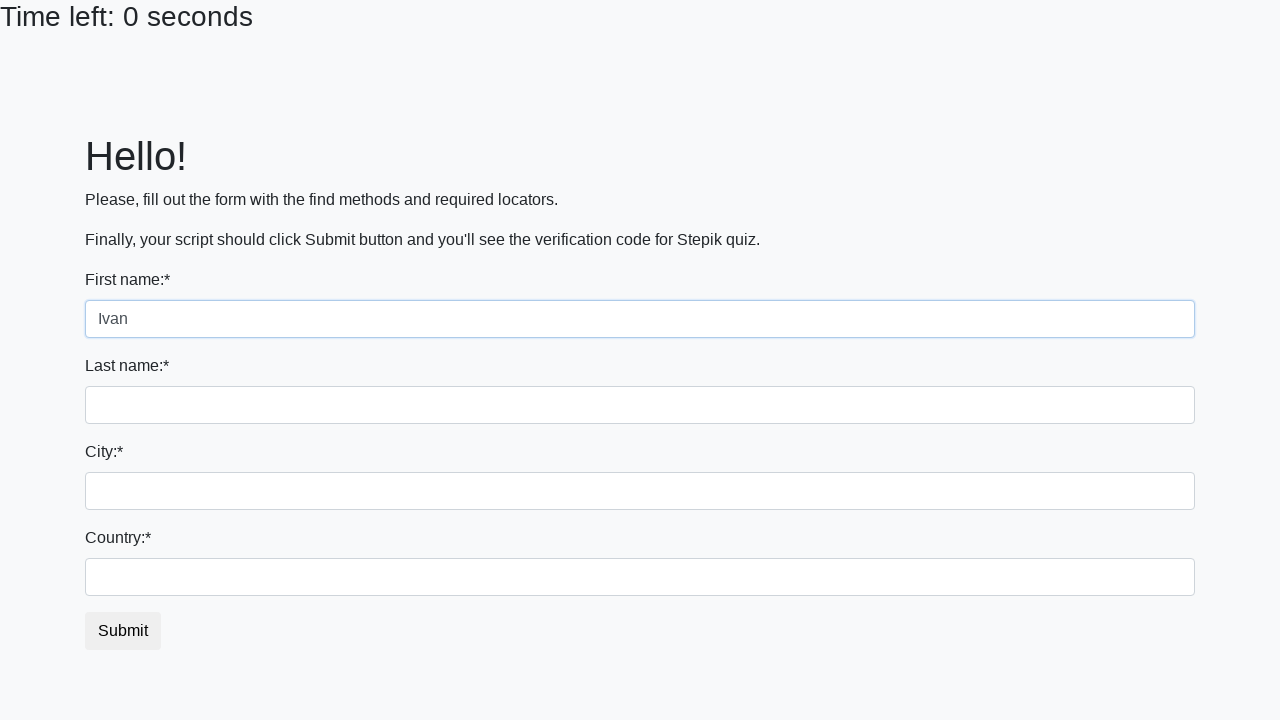

Filled last name field with 'Petrov' on input[name='last_name']
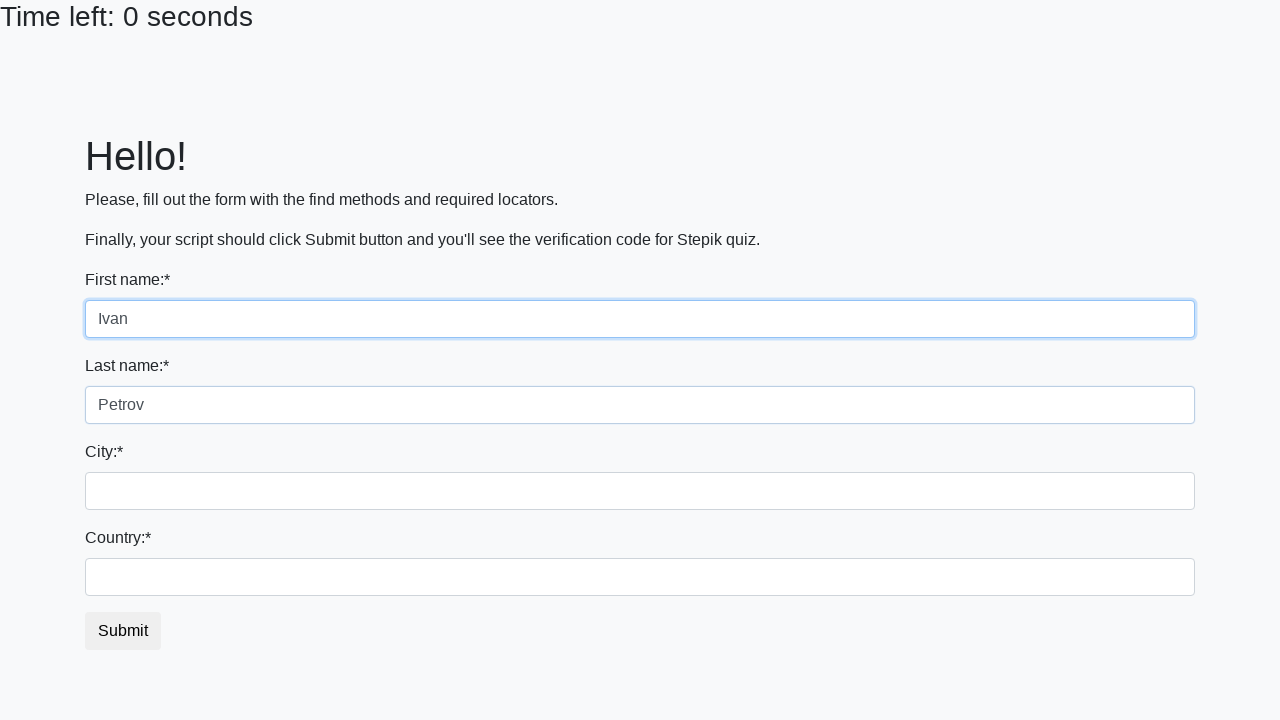

Filled city field with 'Smolensk' on .form-control.city
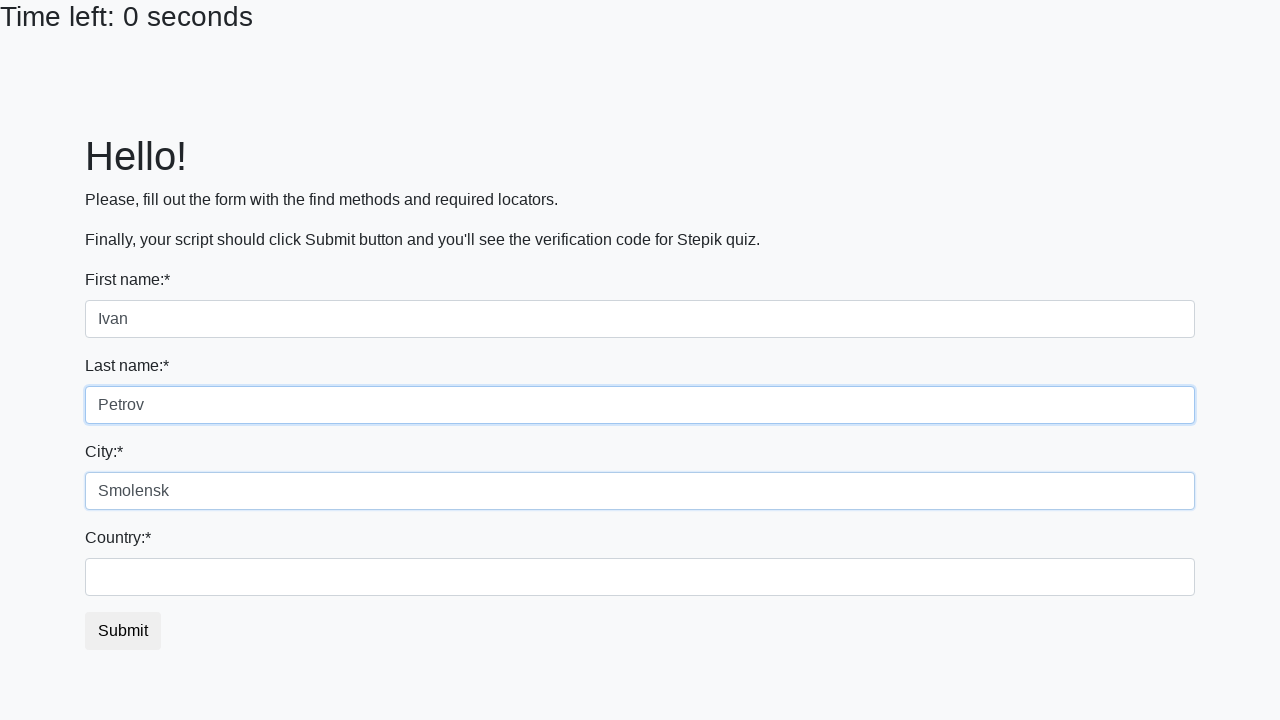

Filled country field with 'Russia' on #country
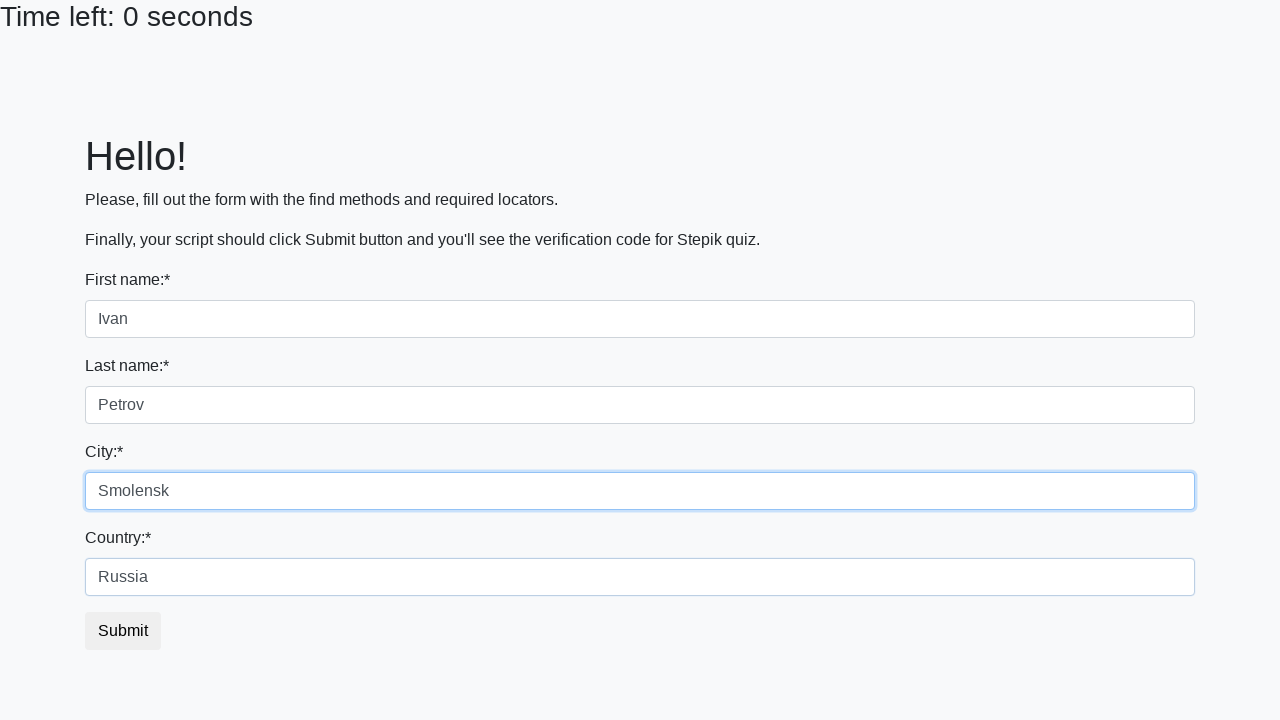

Clicked submit button to submit form at (123, 631) on button.btn
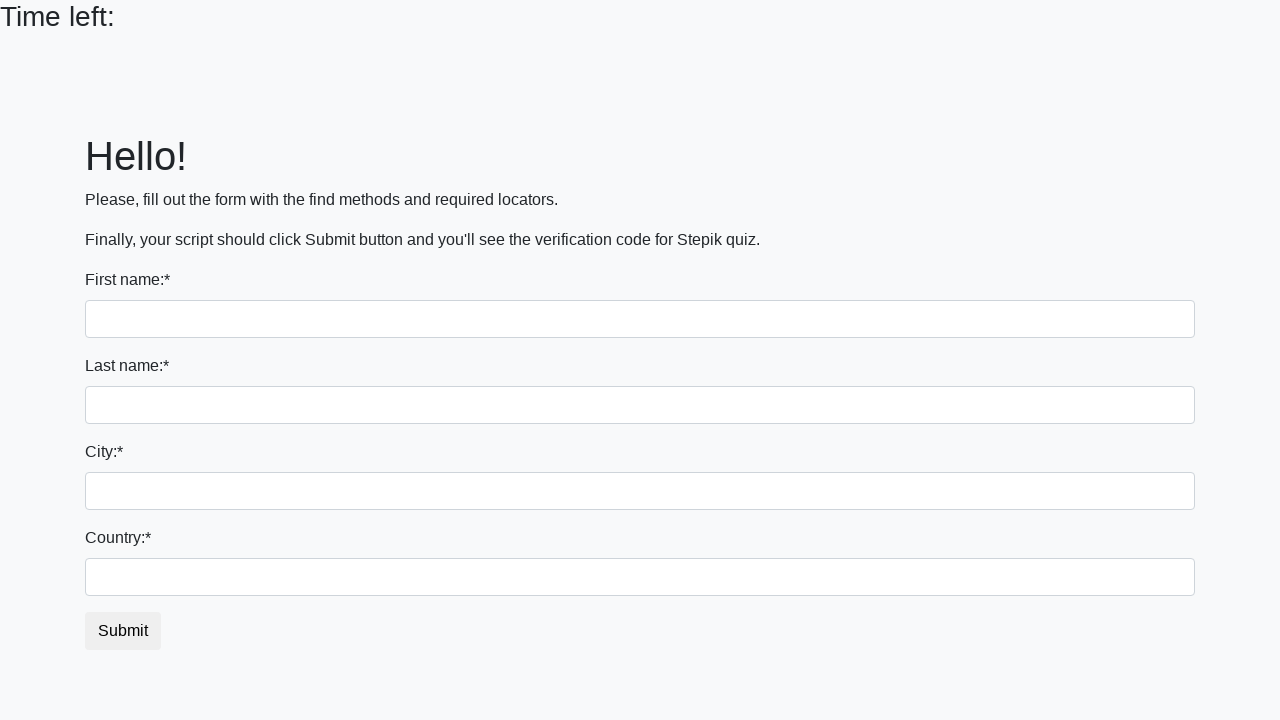

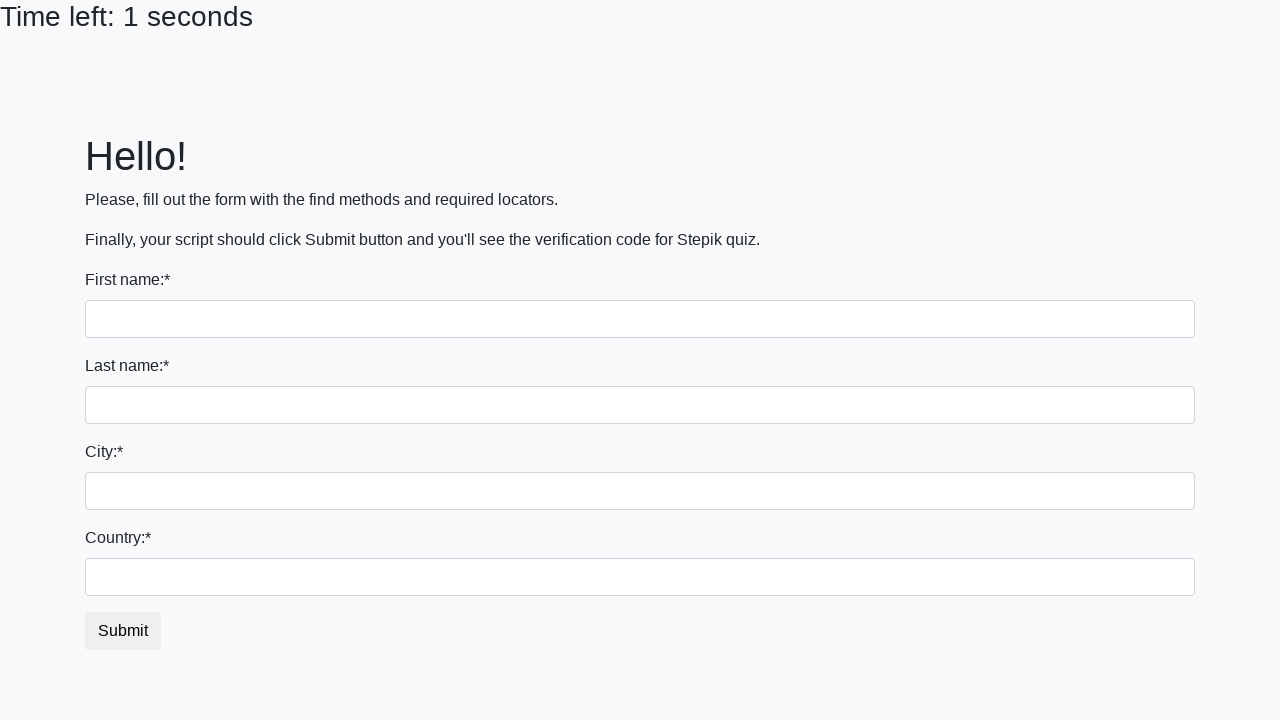